Tests filtering to display only active (incomplete) todo items

Starting URL: https://demo.playwright.dev/todomvc

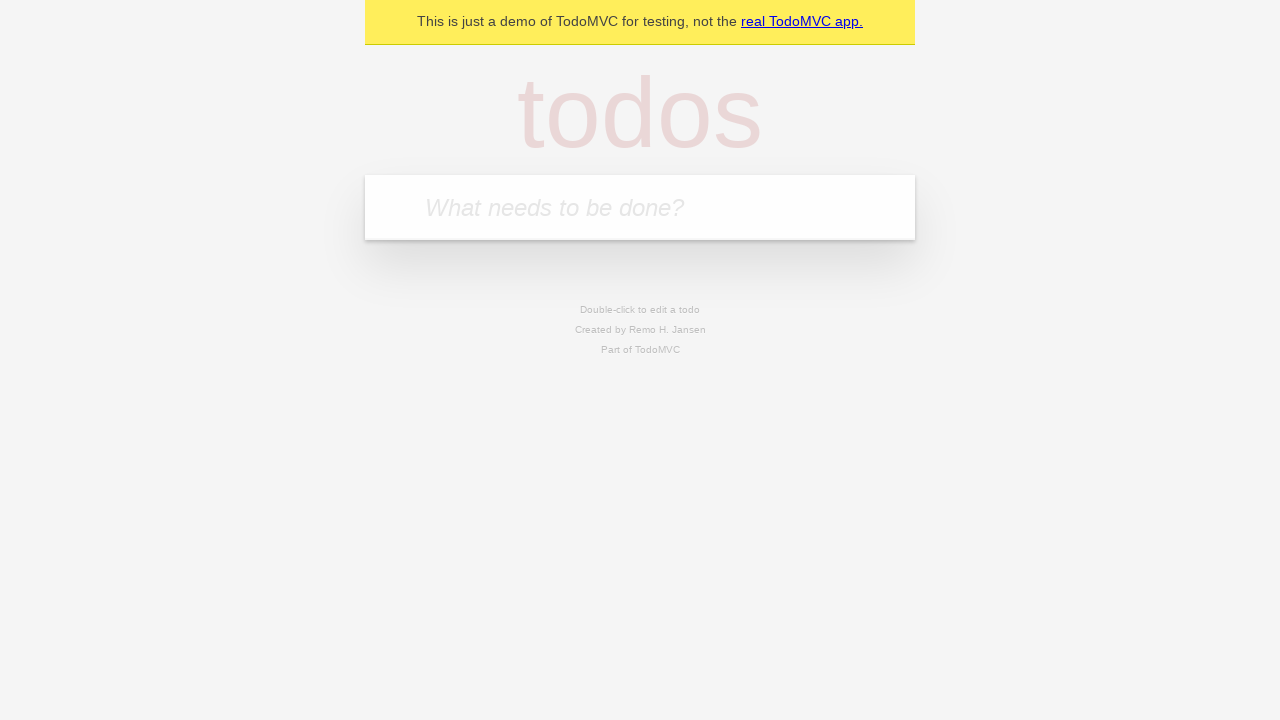

Filled new todo input with 'buy some cheese' on .new-todo
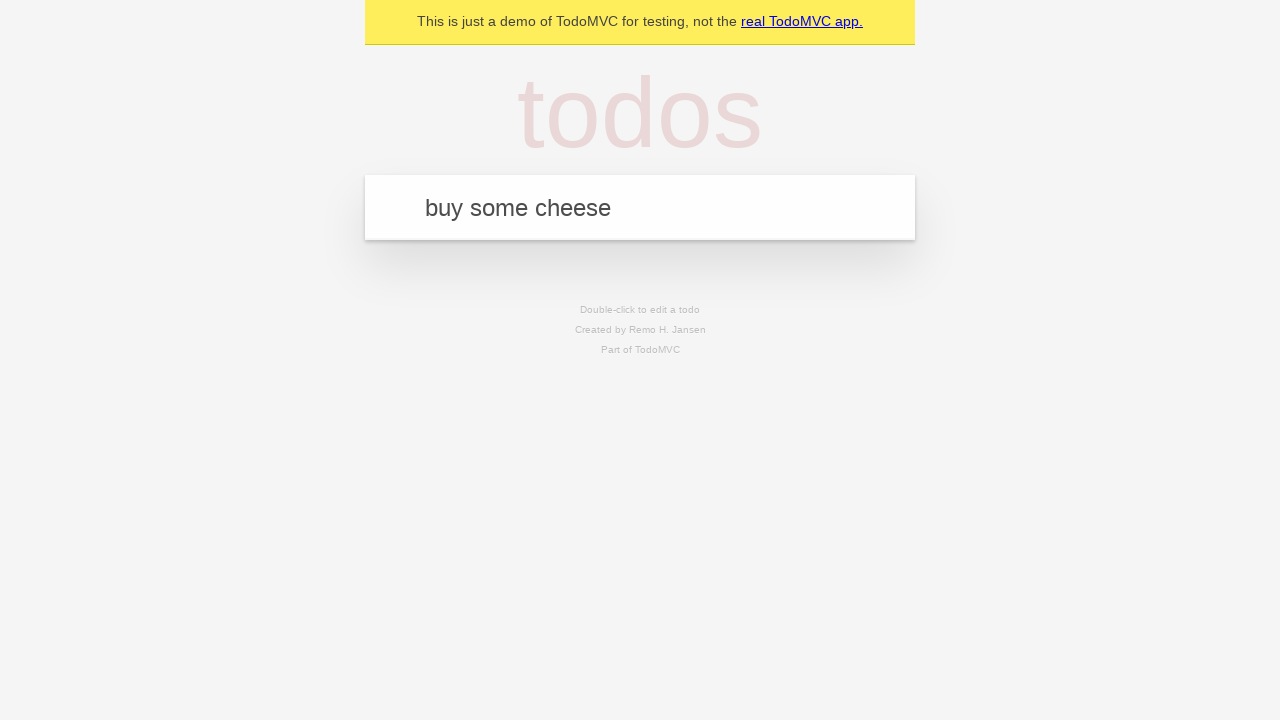

Pressed Enter to create first todo item on .new-todo
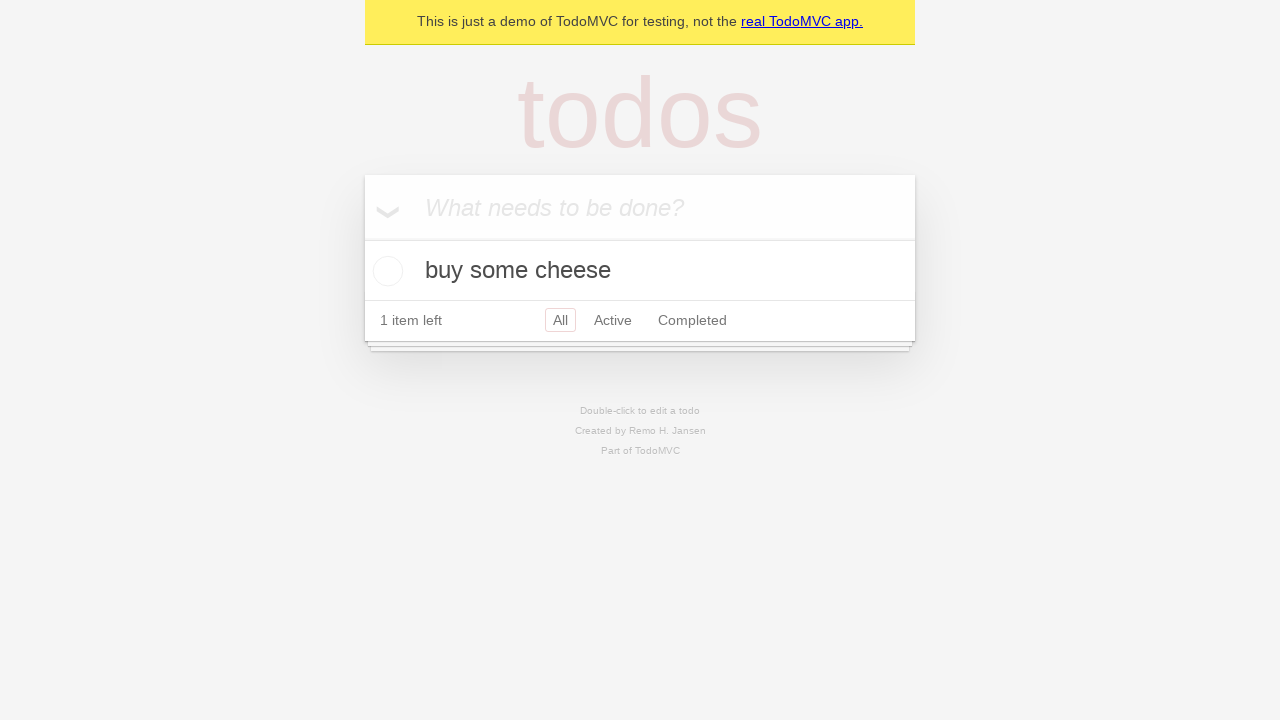

Filled new todo input with 'feed the cat' on .new-todo
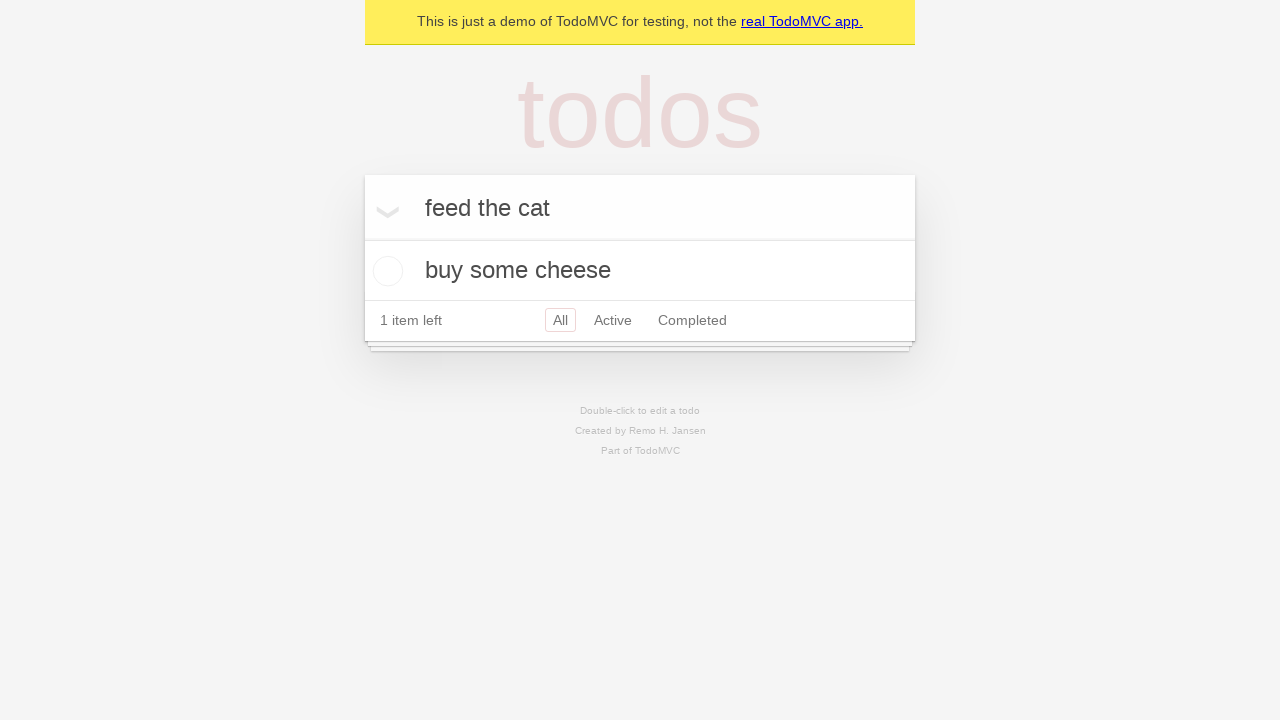

Pressed Enter to create second todo item on .new-todo
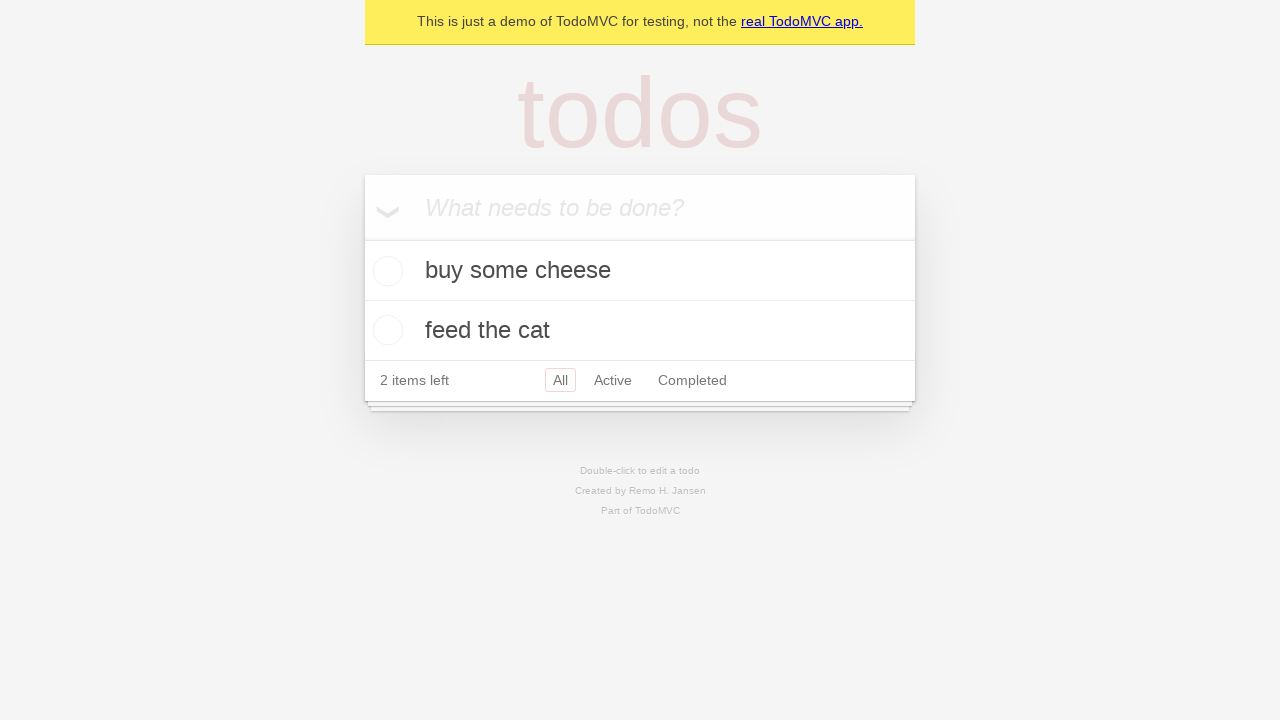

Filled new todo input with 'book a doctors appointment' on .new-todo
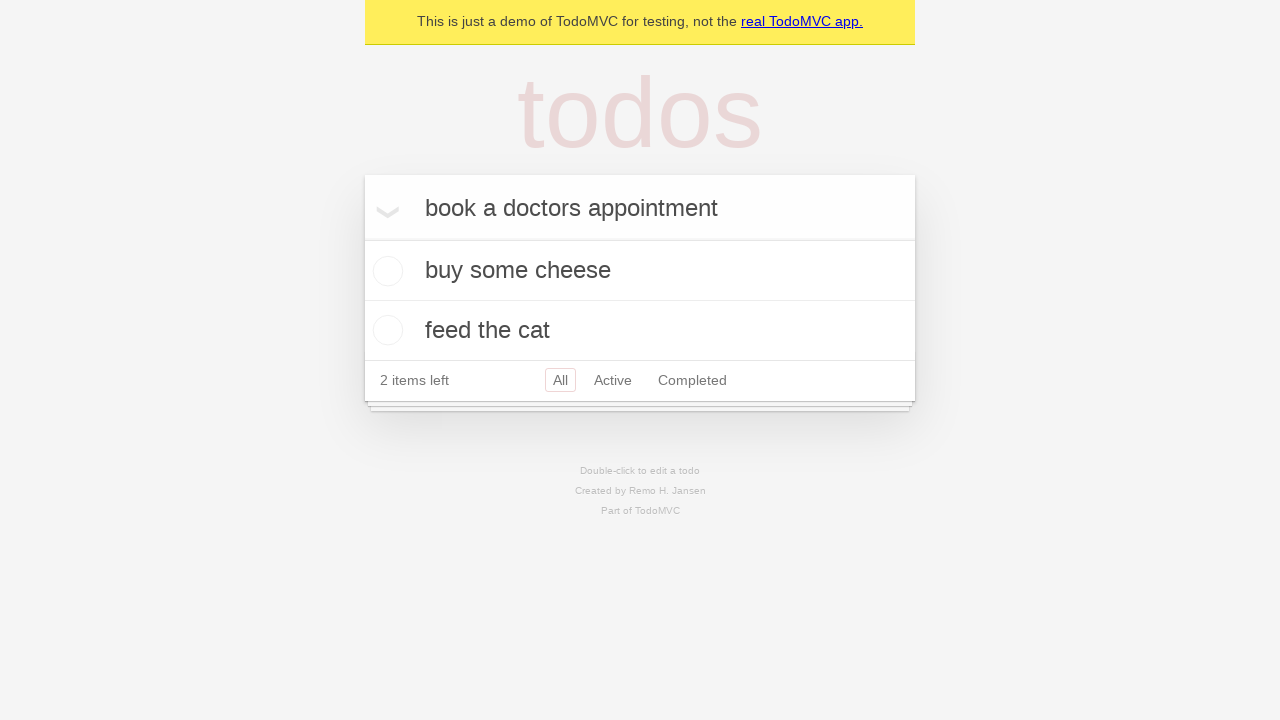

Pressed Enter to create third todo item on .new-todo
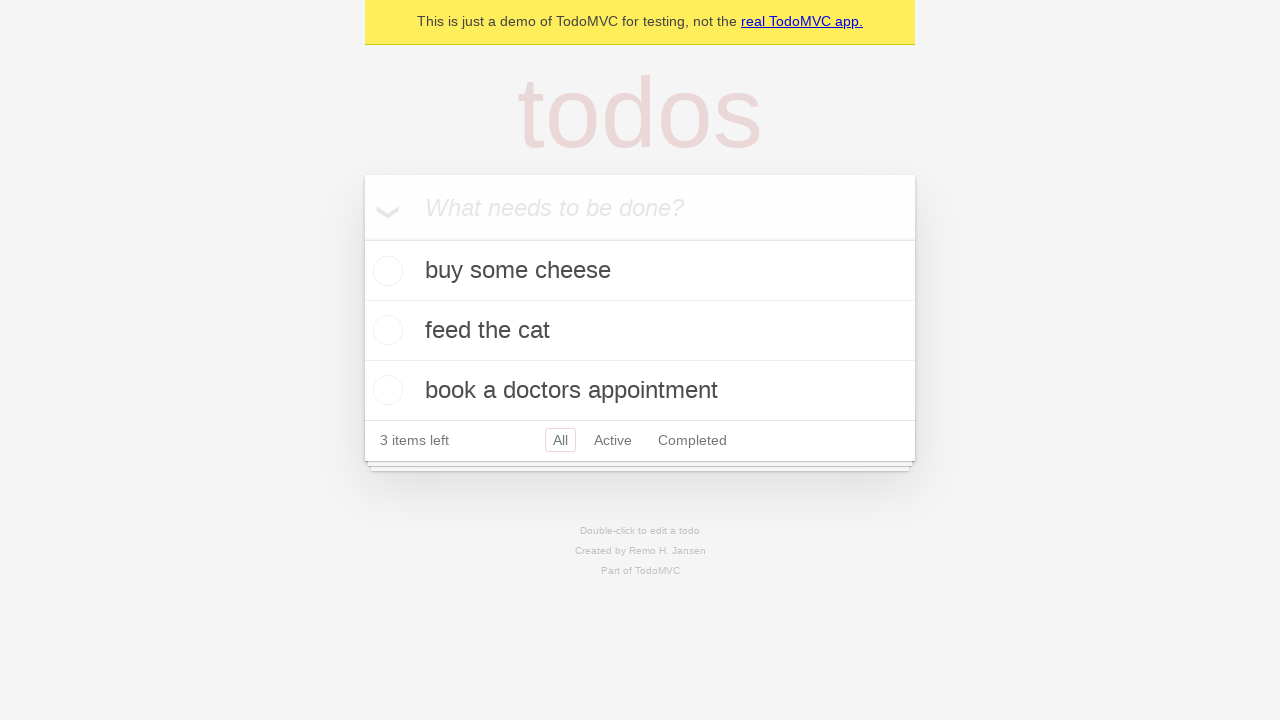

Marked second todo item as complete at (385, 330) on .todo-list li .toggle >> nth=1
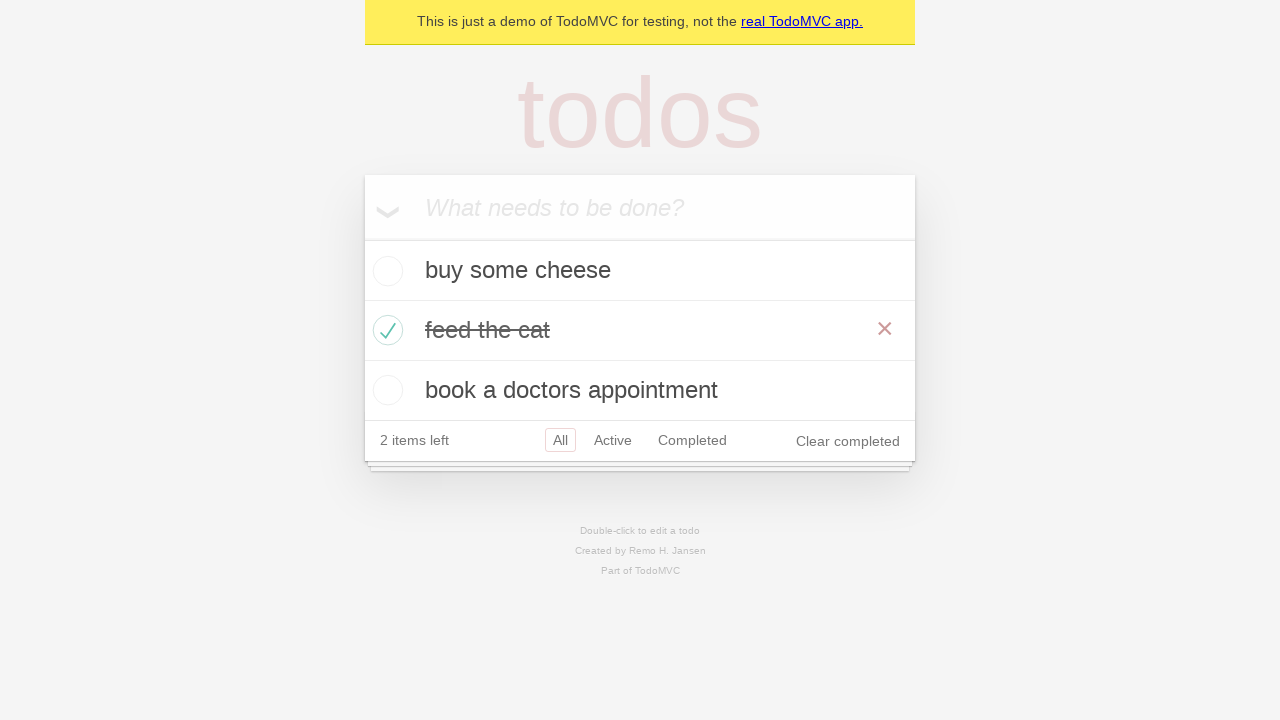

Clicked Active filter to display only incomplete items at (613, 440) on .filters >> text=Active
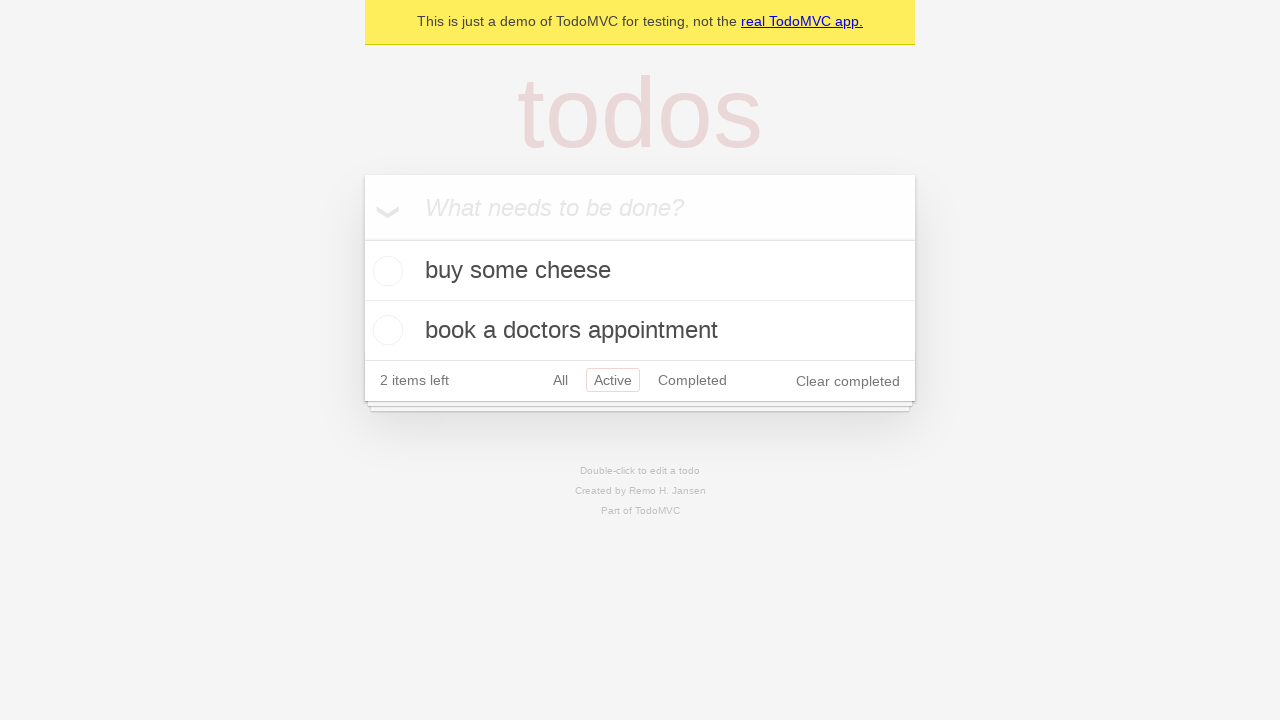

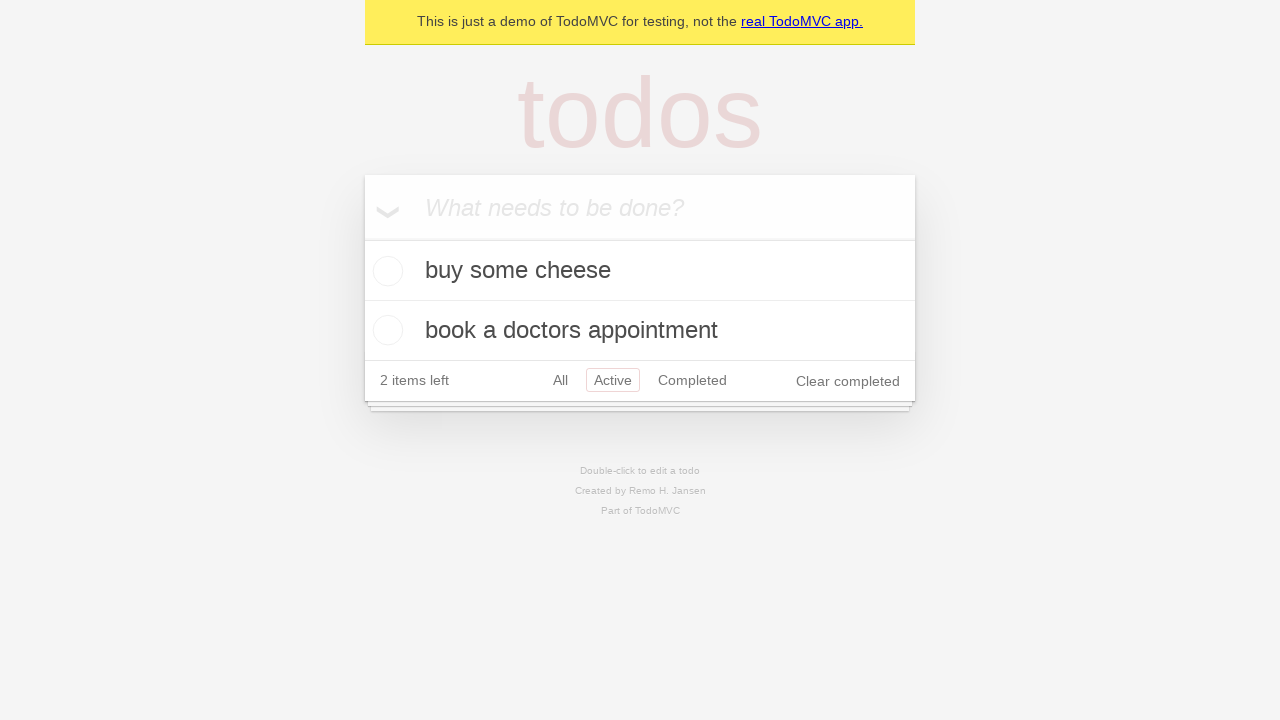